Navigates to Techtorial Academy website, maximizes the window, and verifies the page title and current URL match expected values.

Starting URL: https://www.techtorialacademy.com/

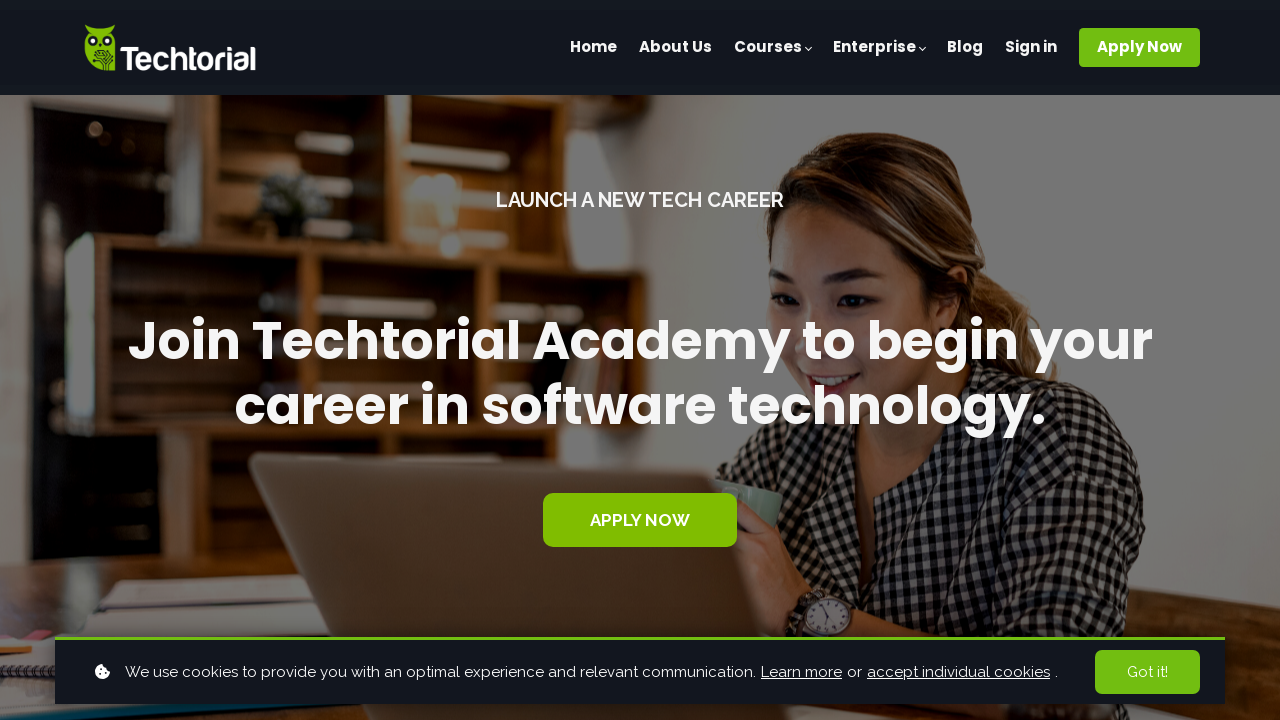

Set viewport to 1920x1080 to maximize window
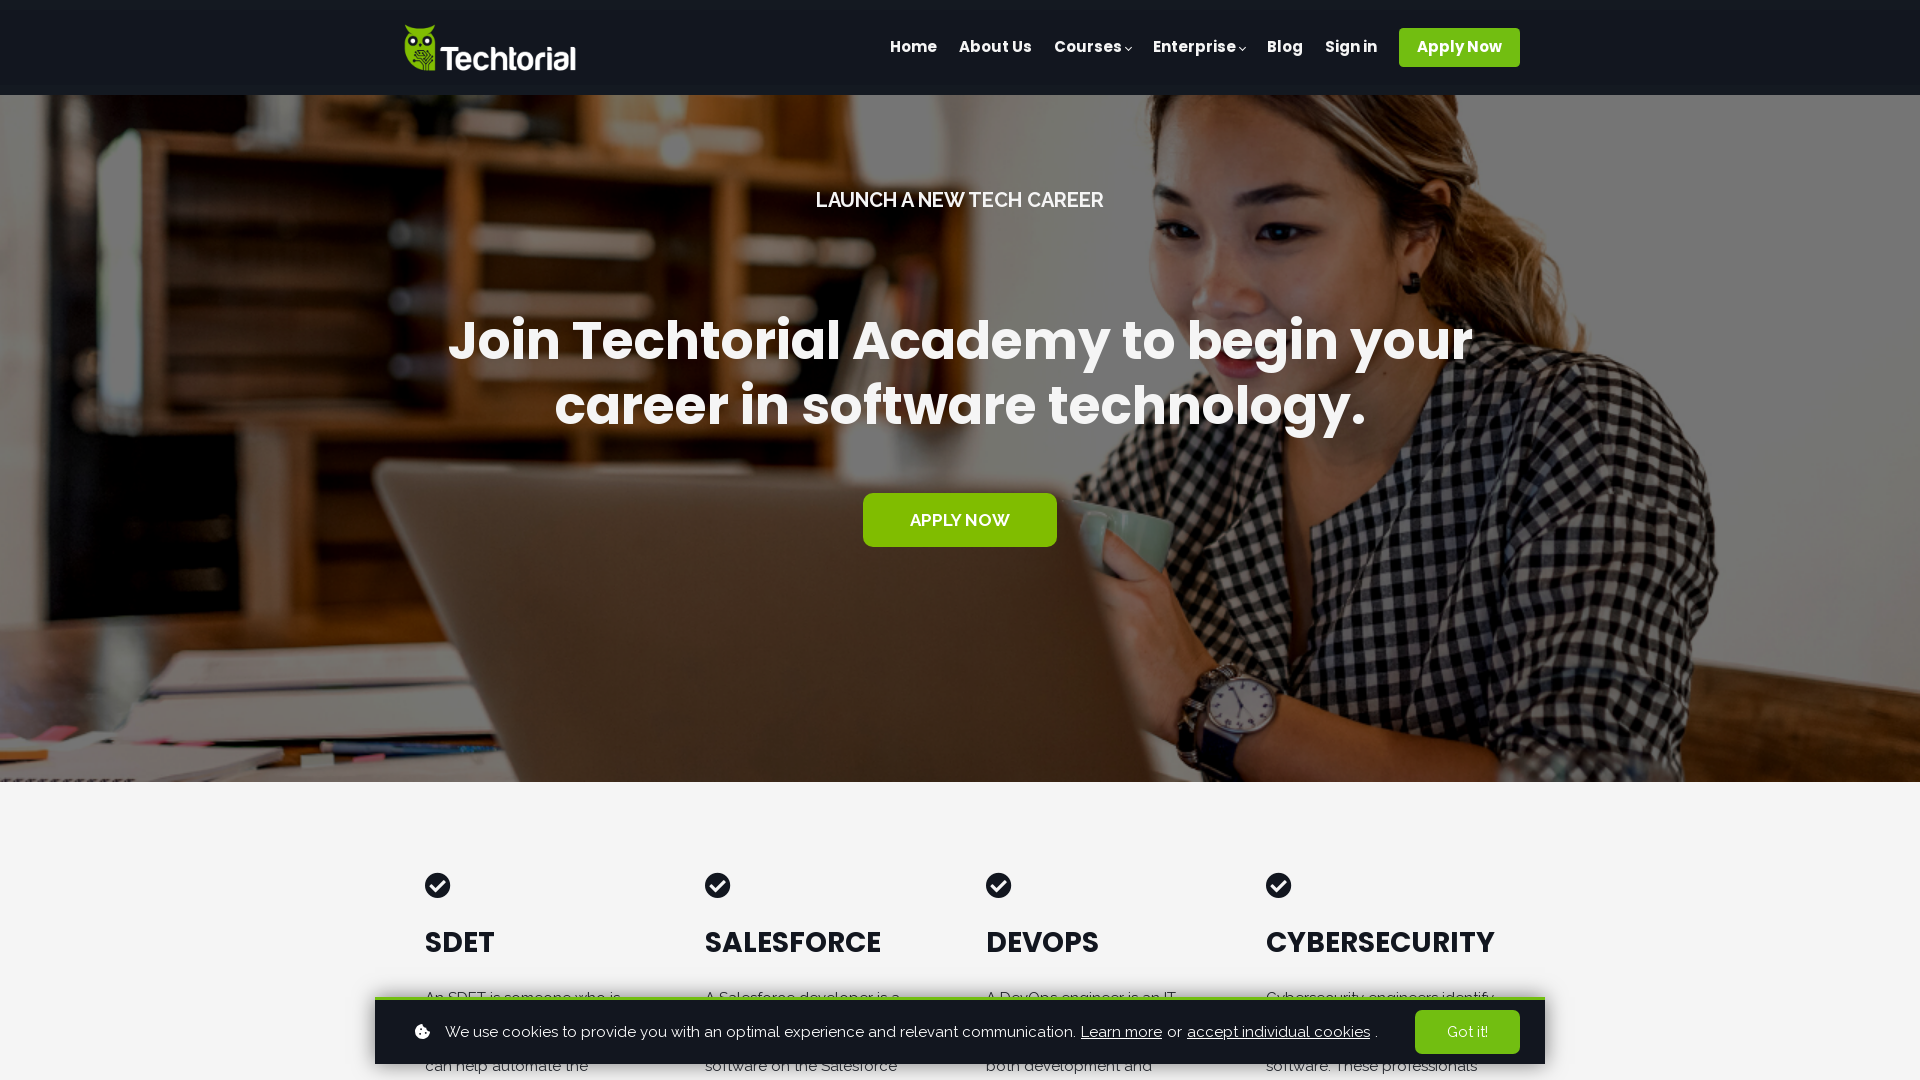

Retrieved page title: Kickstart Your Tech Career with Our Top-Rated Coding Bootcamp
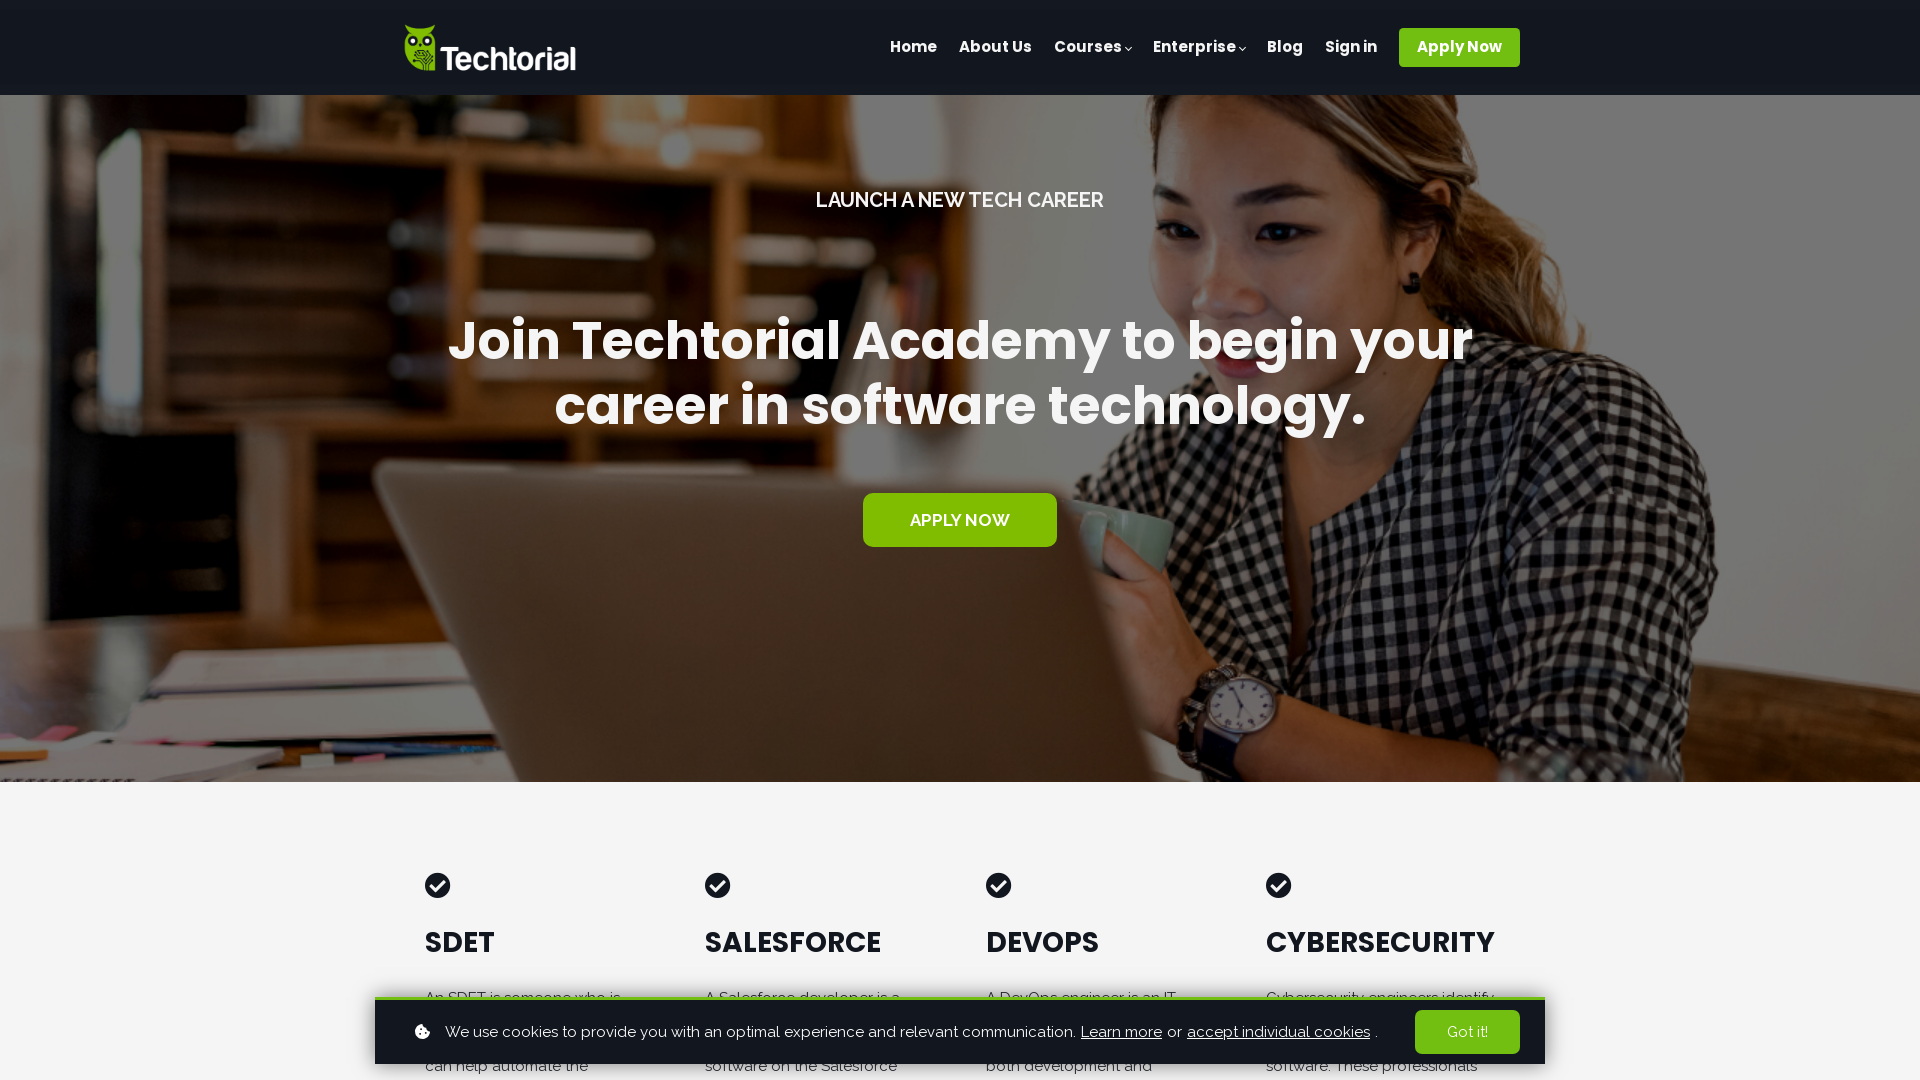

Page title verification failed: expected 'Home Page - Techtorial', got 'Kickstart Your Tech Career with Our Top-Rated Coding Bootcamp'
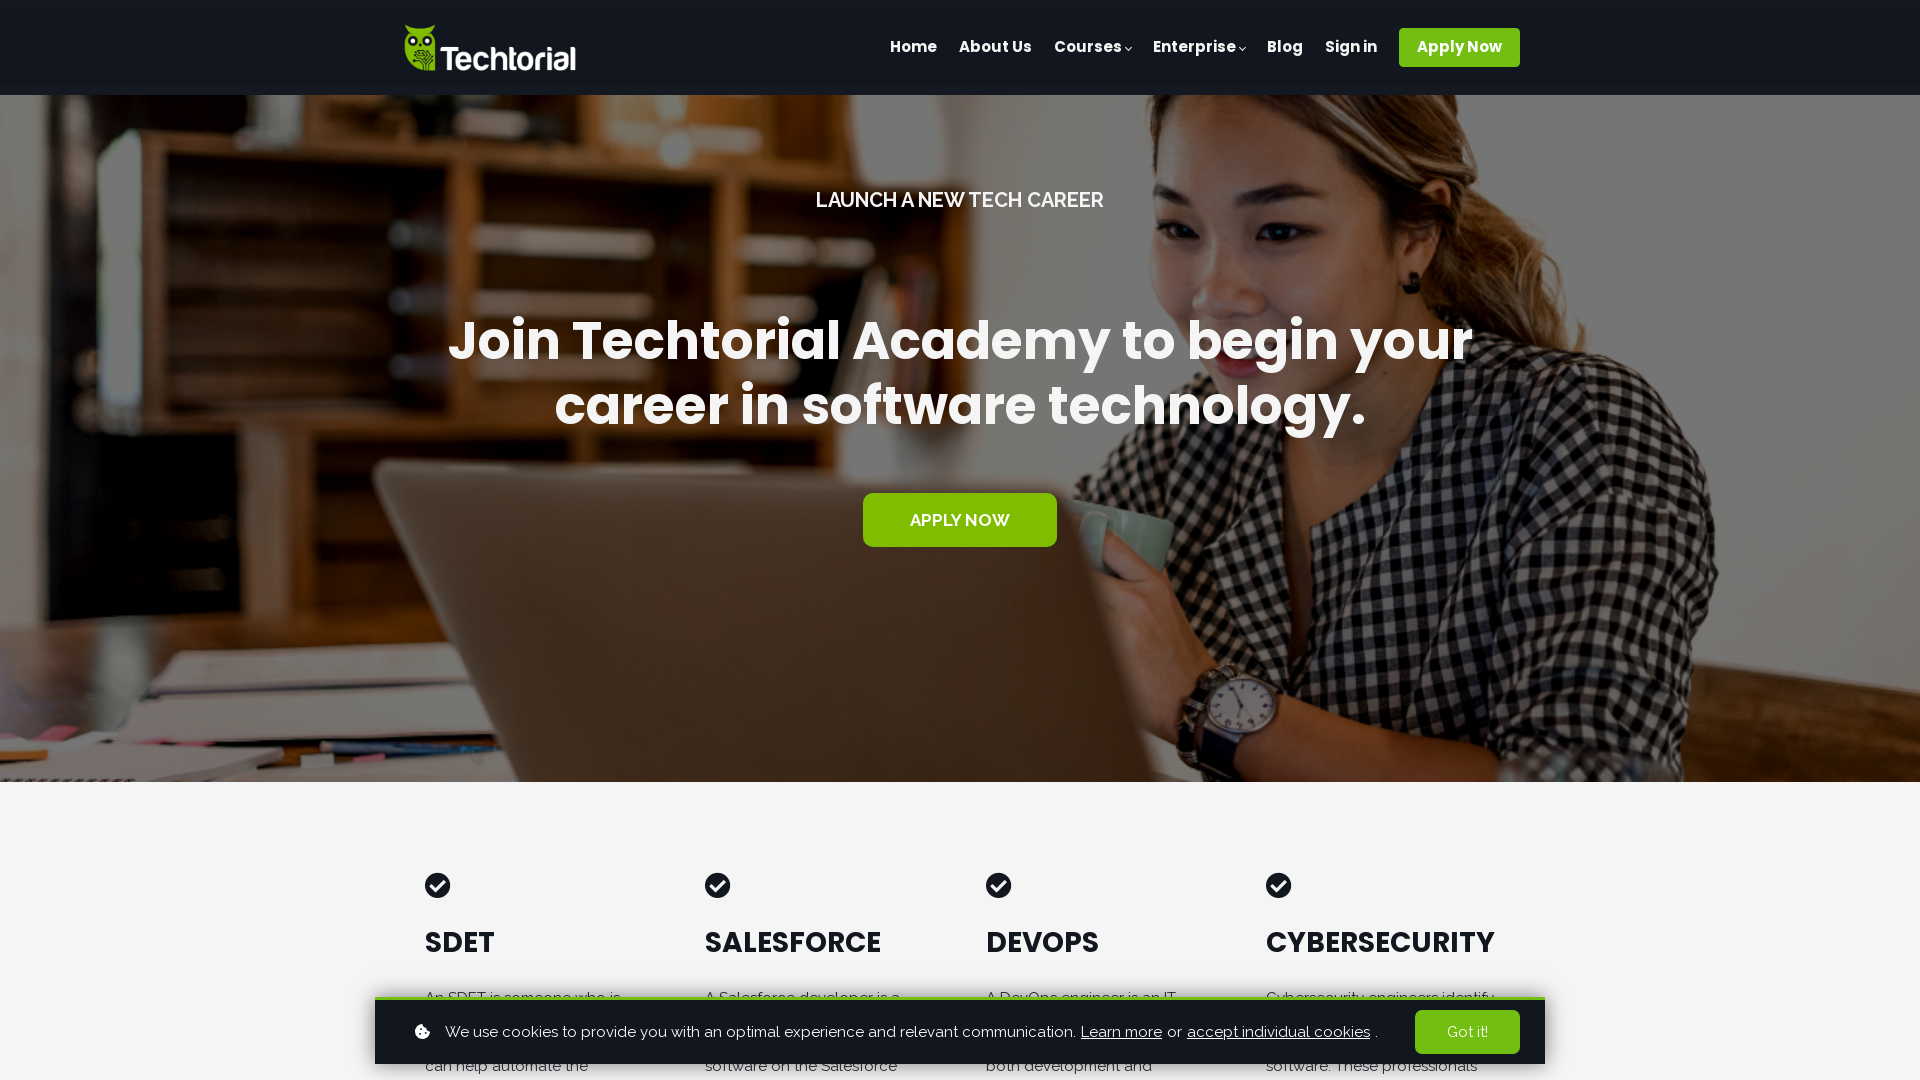

Retrieved current URL: https://www.techtorialacademy.com/
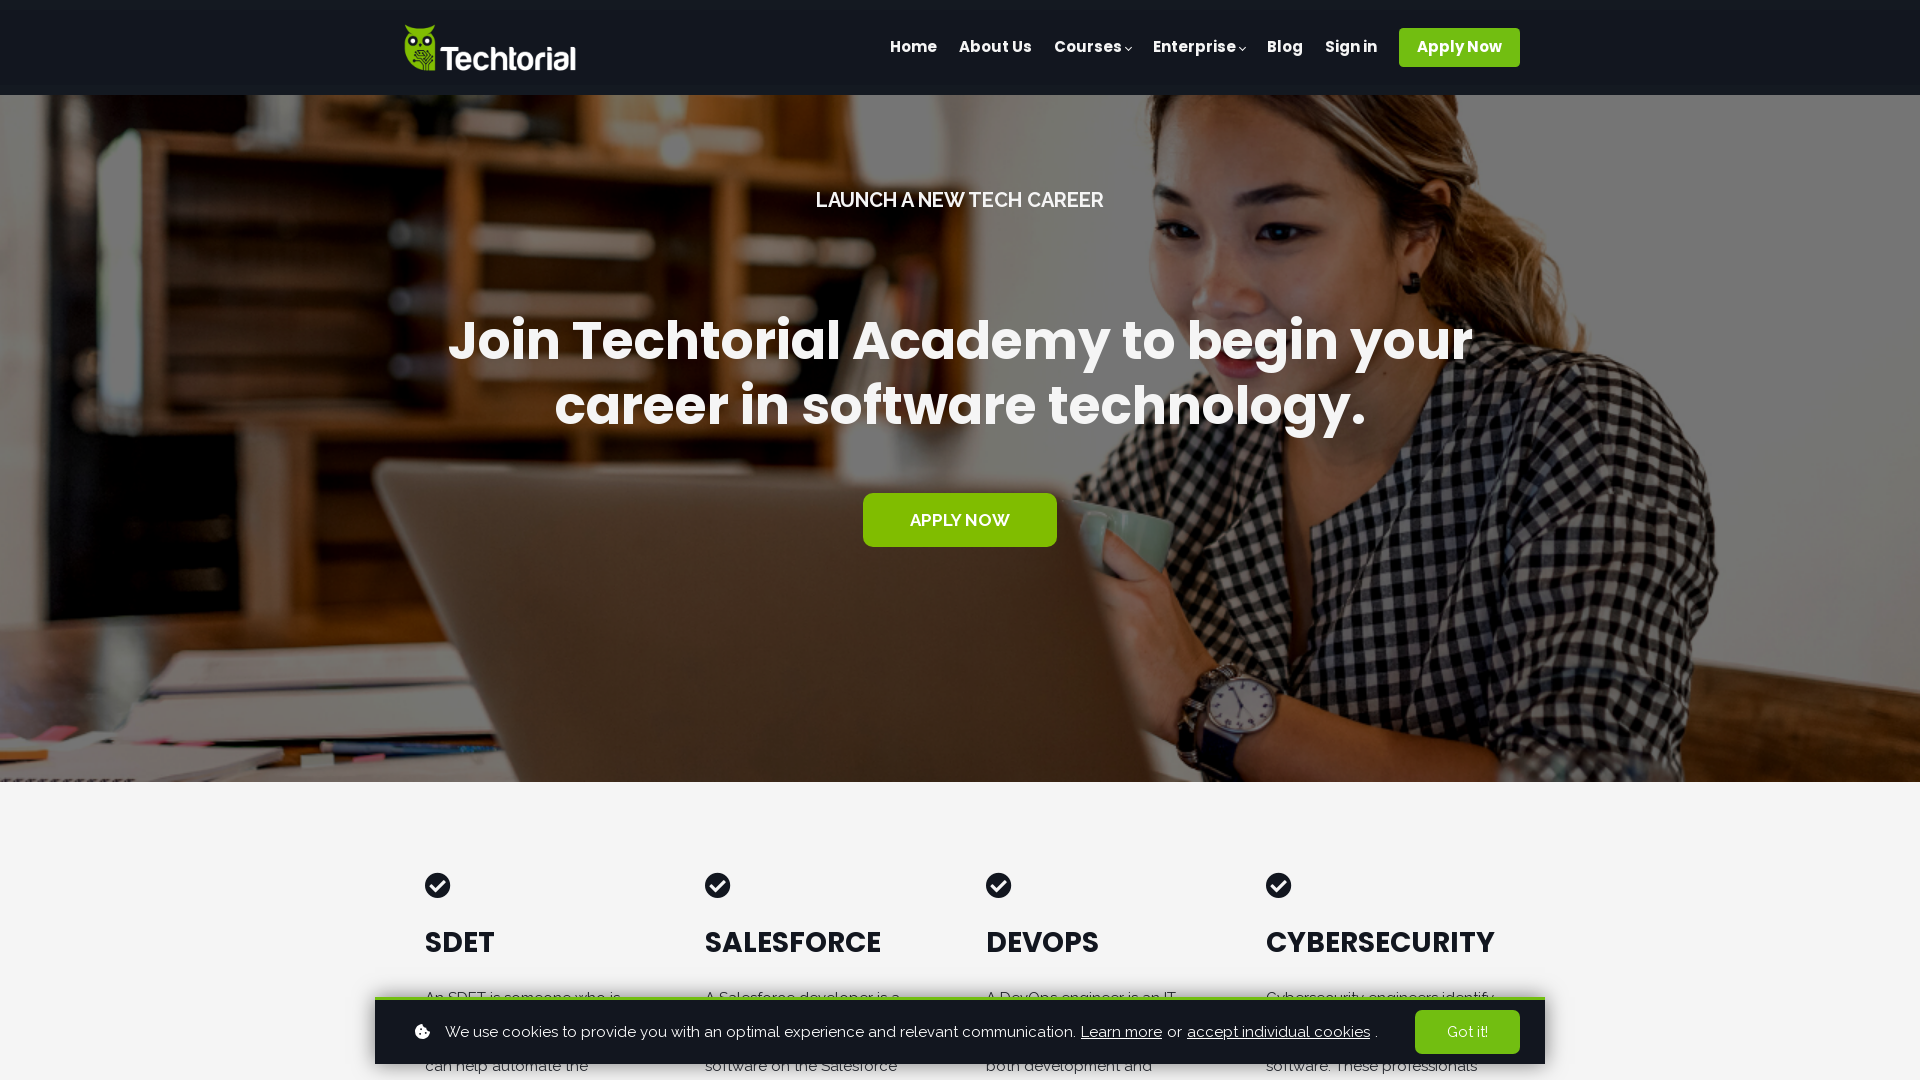

URL verification passed: matches expected 'https://www.techtorialacademy.com/'
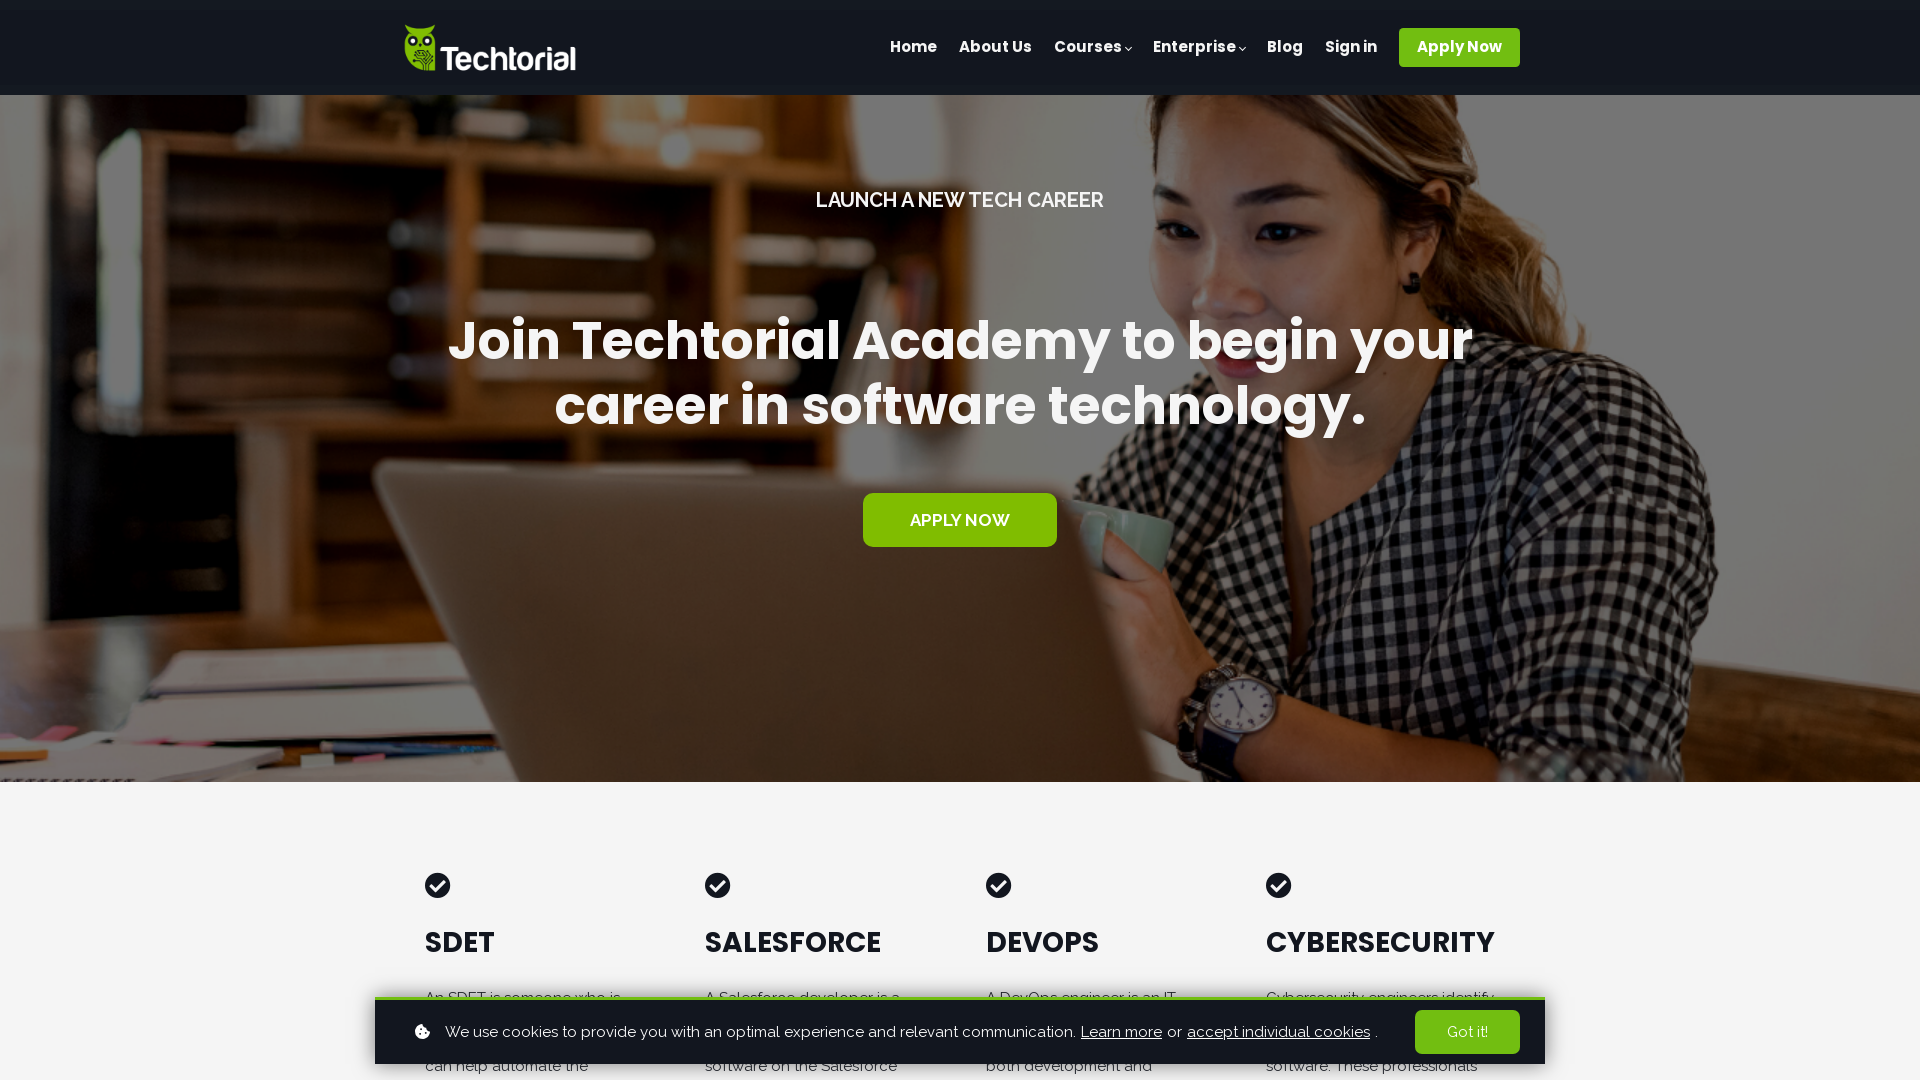

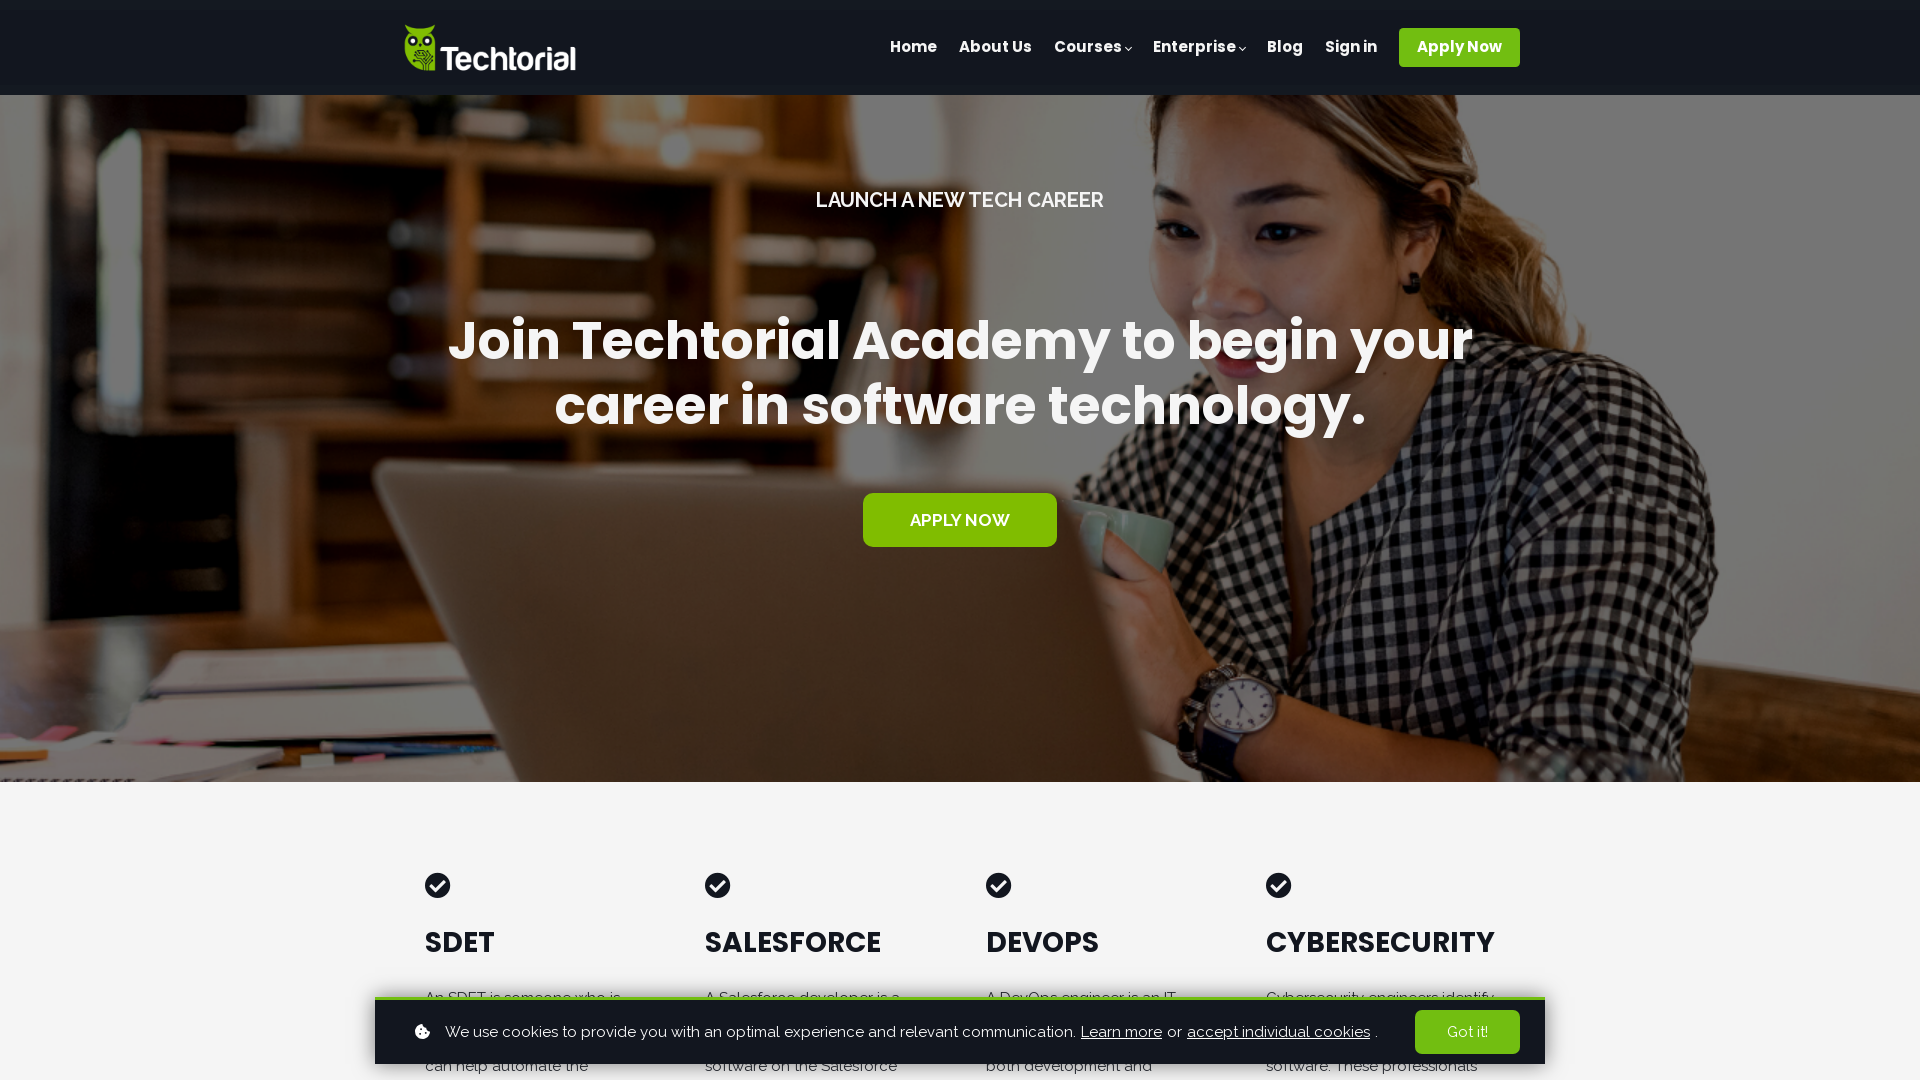